Tests browser window handling by clicking a link that opens a new window, then switching between the parent and child windows to verify they opened correctly.

Starting URL: https://opensource-demo.orangehrmlive.com/

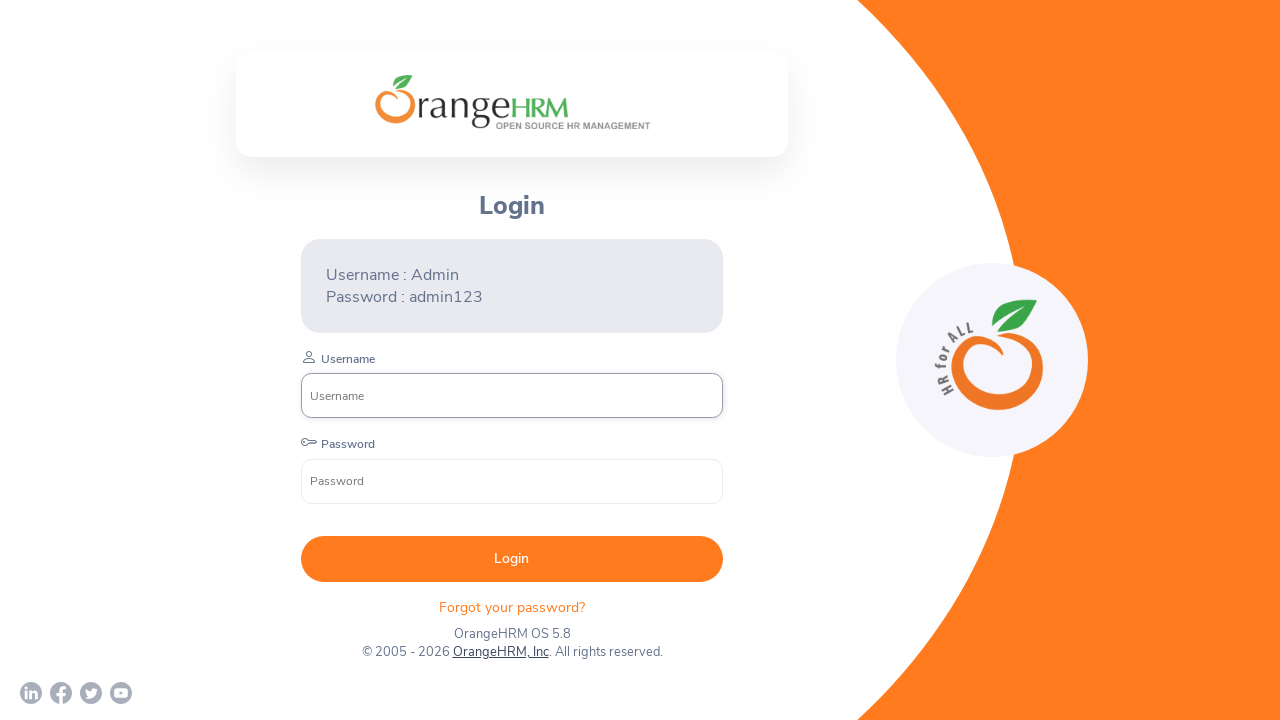

Clicked OrangeHRM, Inc link to open new window at (500, 652) on text=OrangeHRM, Inc
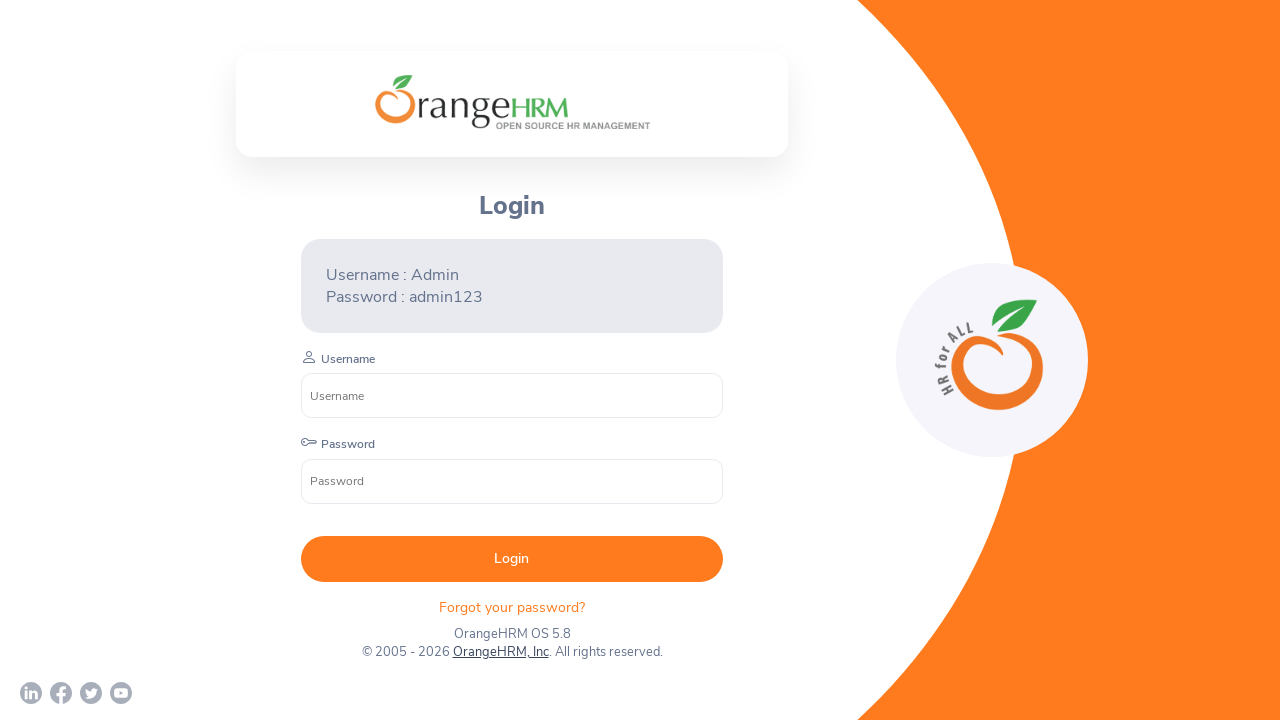

New child window opened and captured
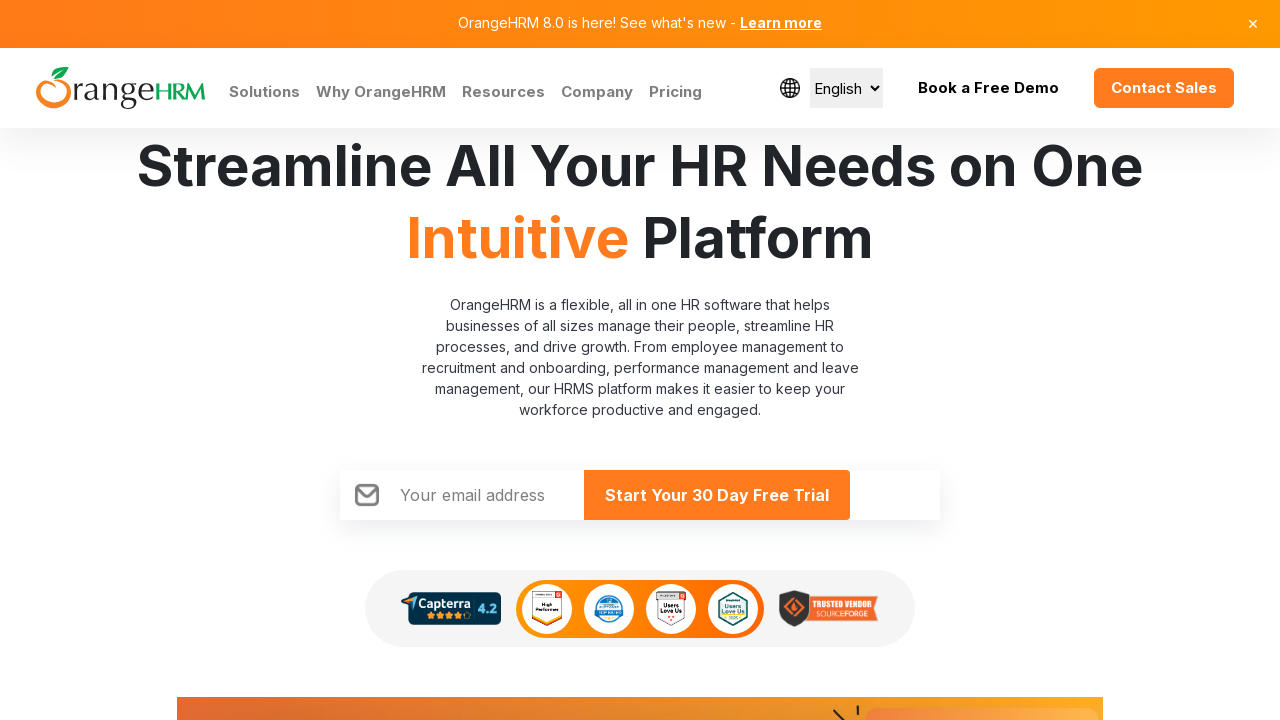

Child window finished loading
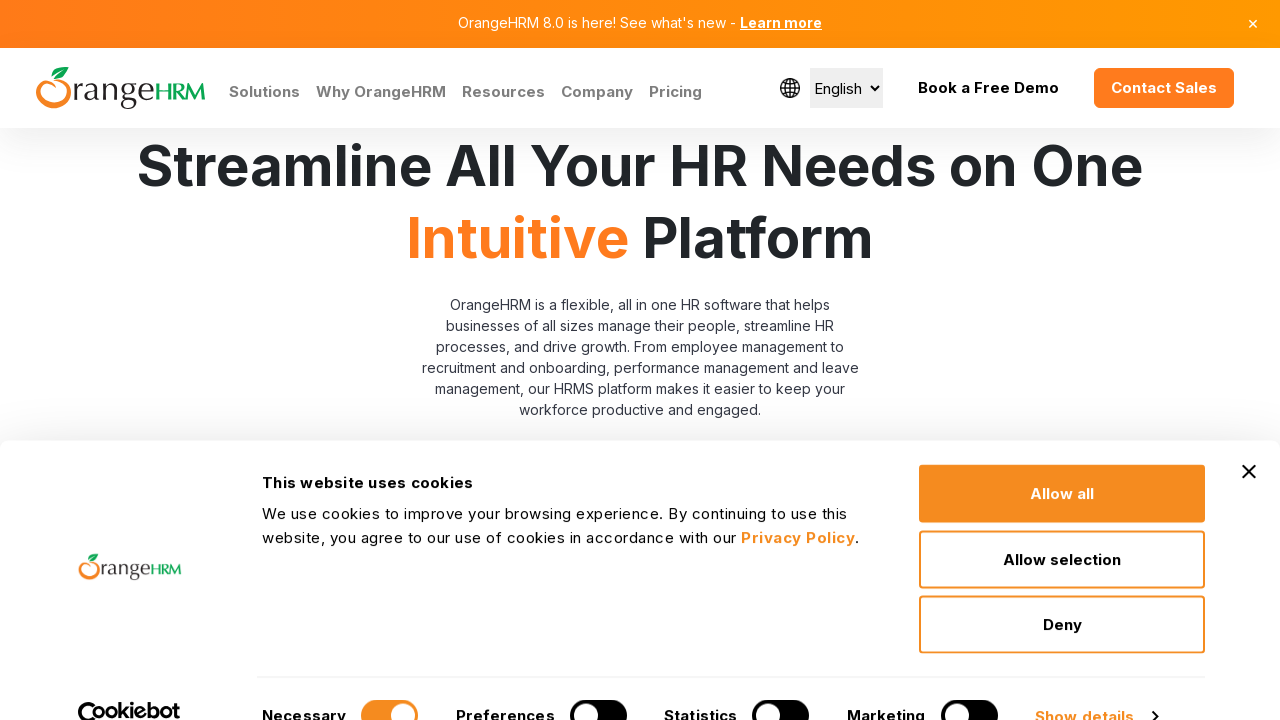

Retrieved parent window title: OrangeHRM
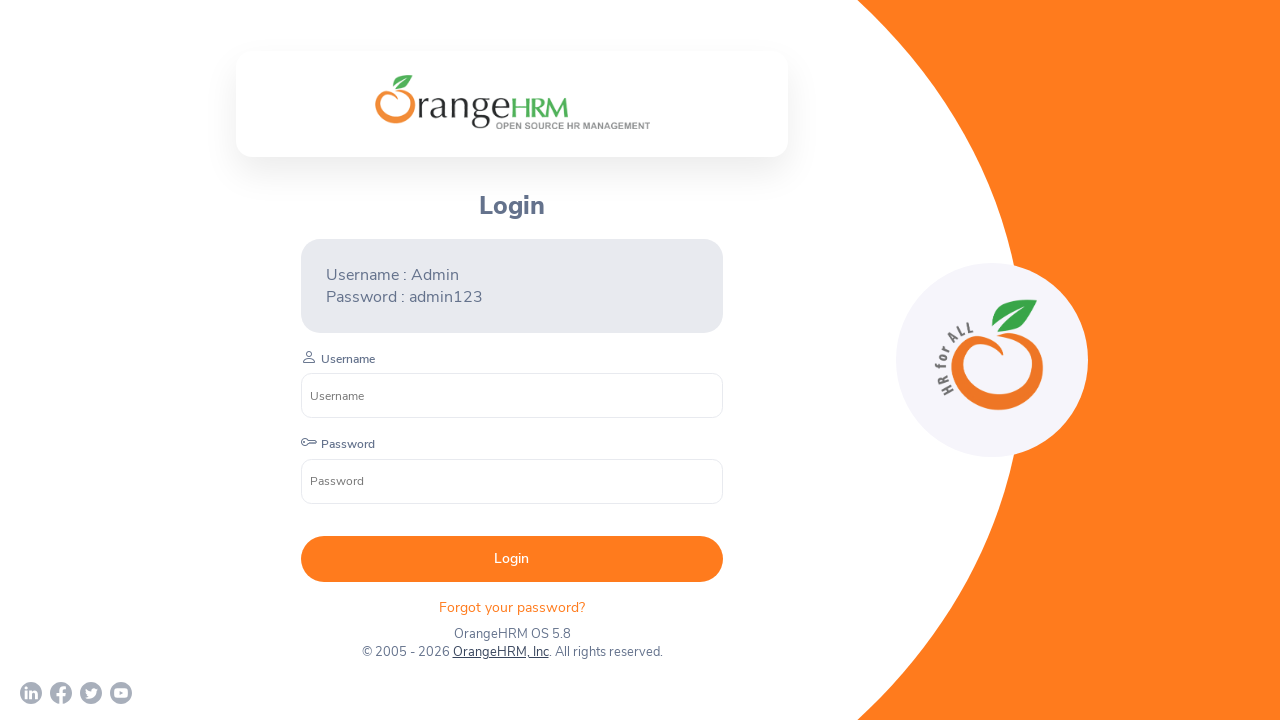

Retrieved child window title: Human Resources Management Software | HRMS | OrangeHRM
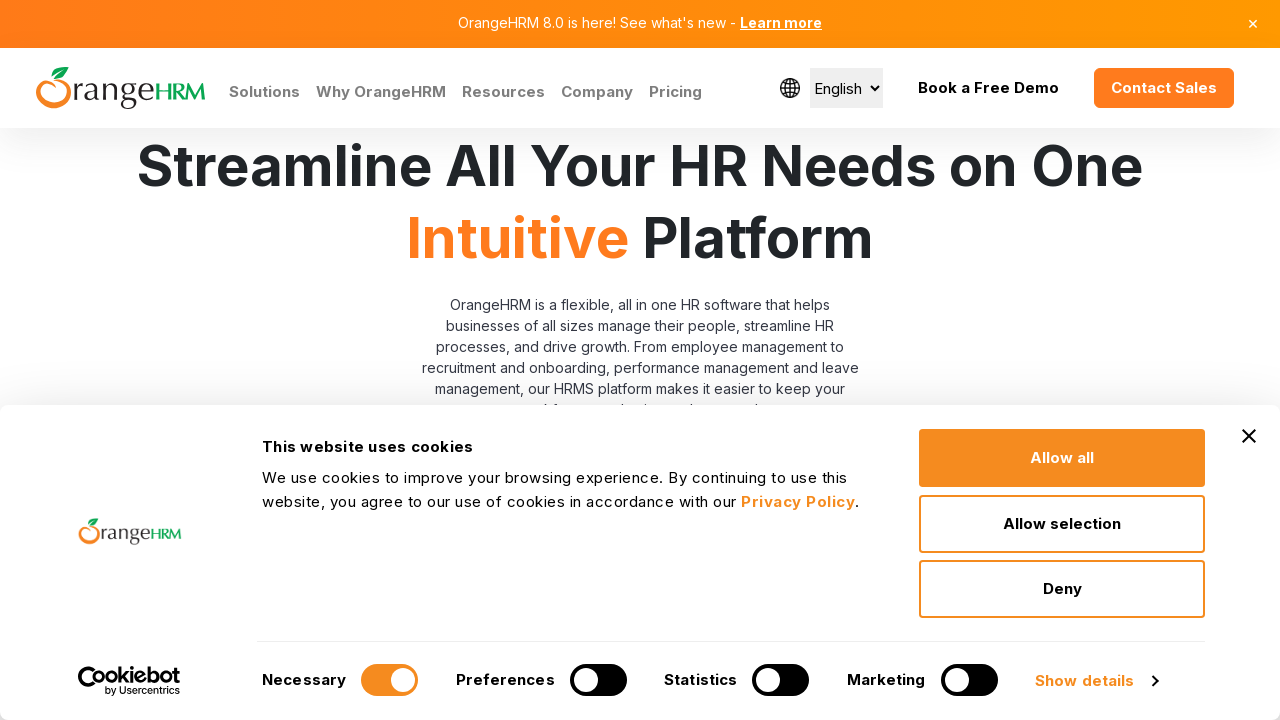

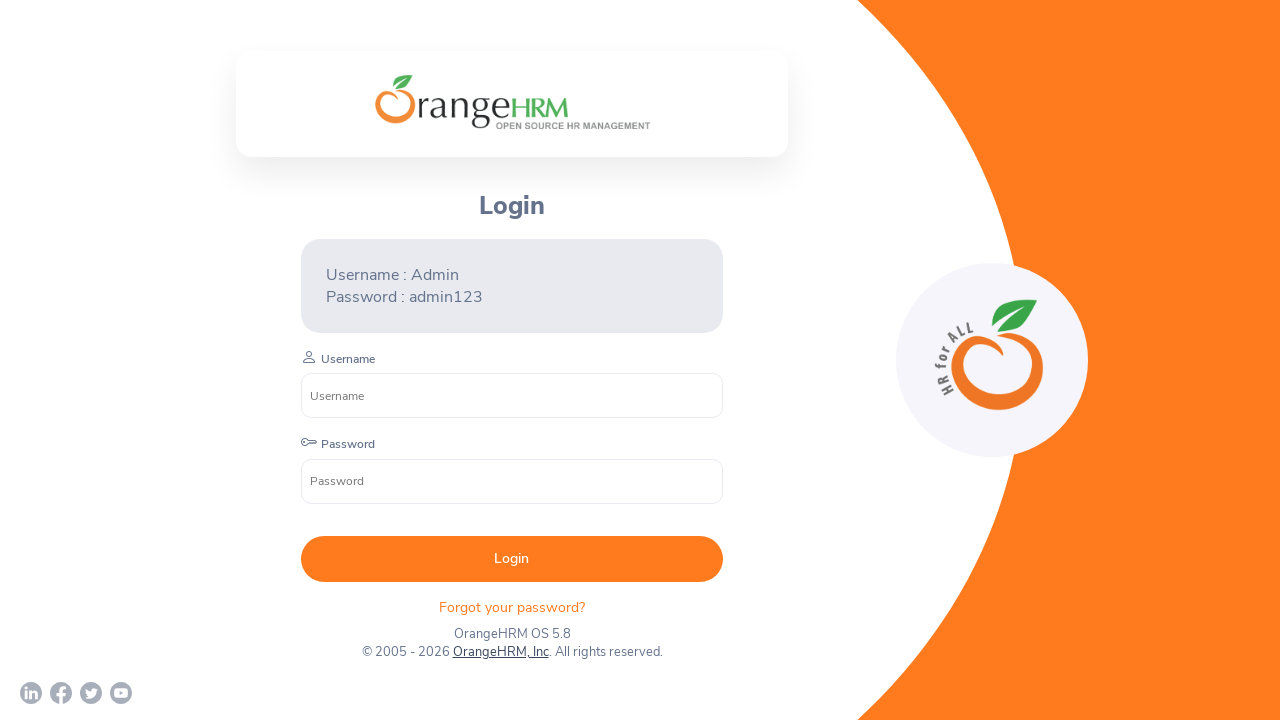